Navigates to the Dropdown documentation page and verifies the h1 heading text is correct

Starting URL: https://flowbite-svelte.com/docs/components/dropdown

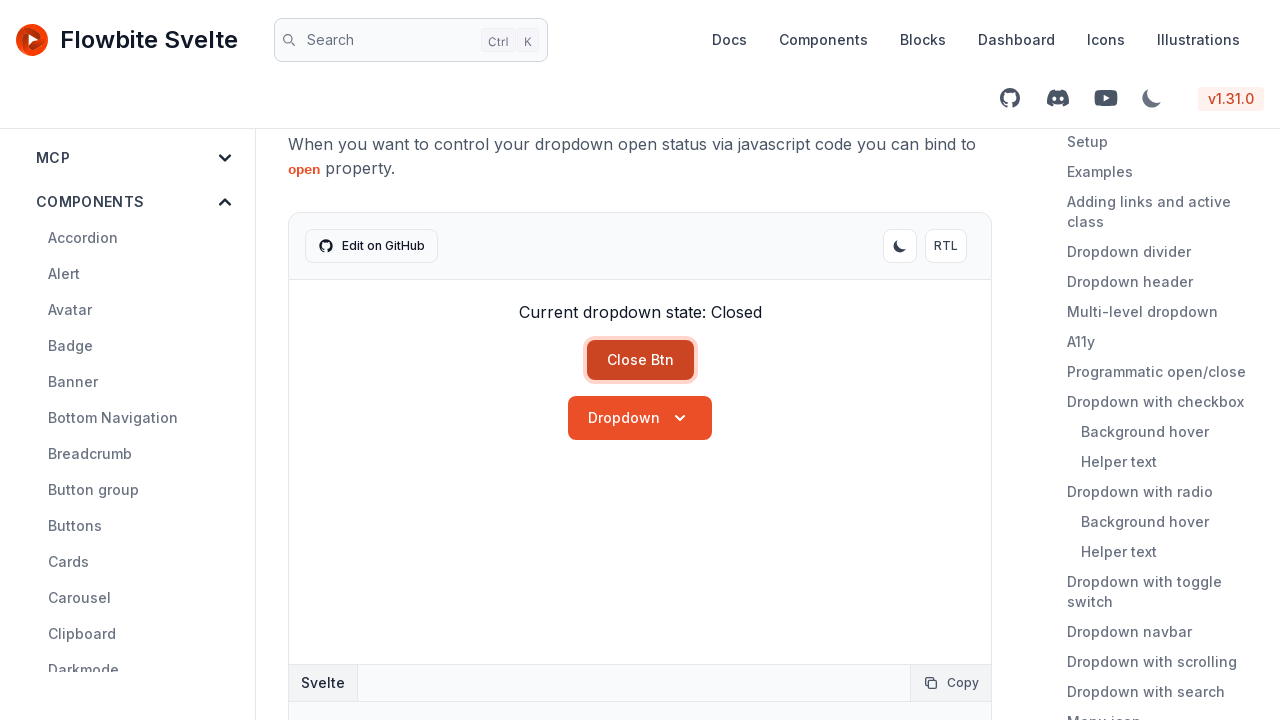

Navigated to Dropdown documentation page
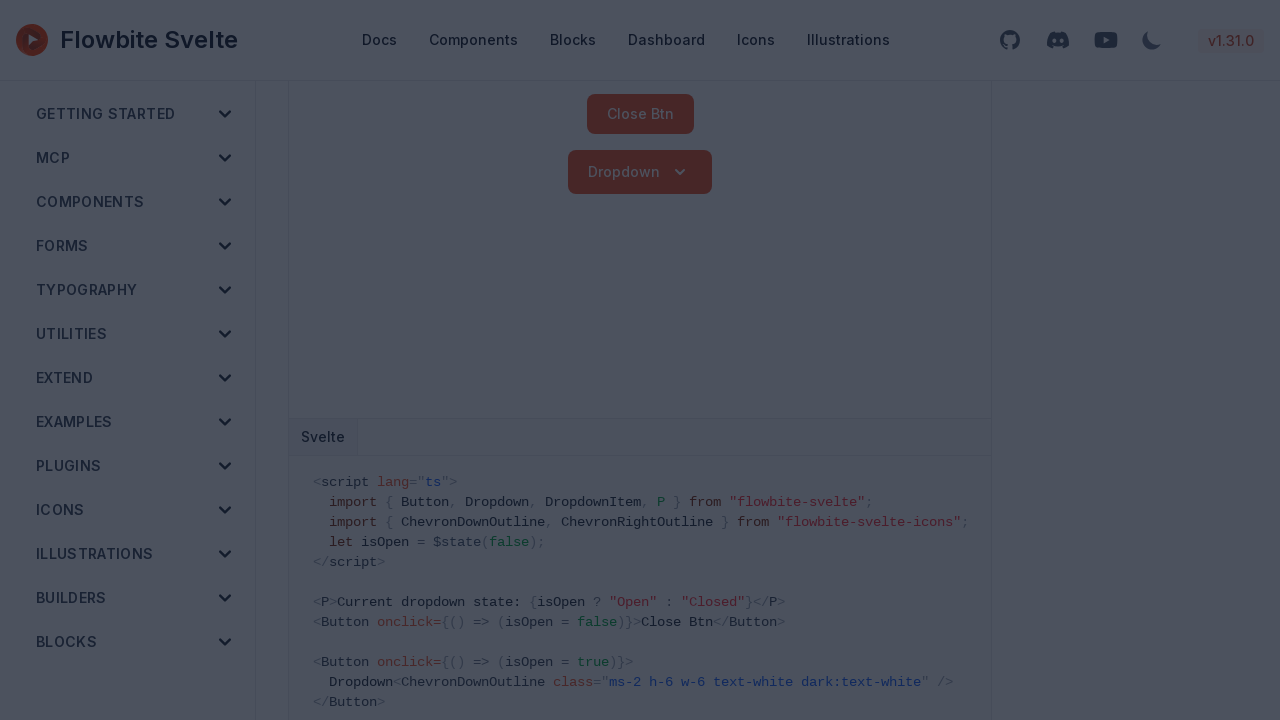

Located h1 element
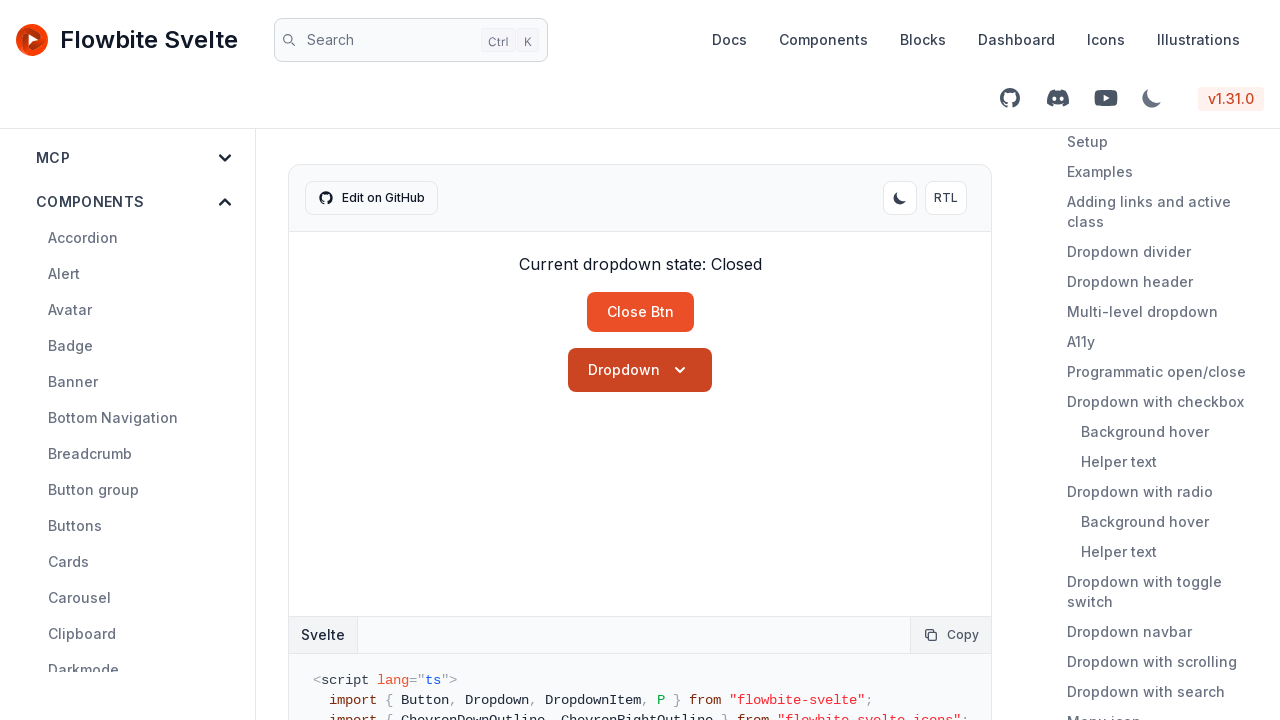

H1 element loaded and is visible
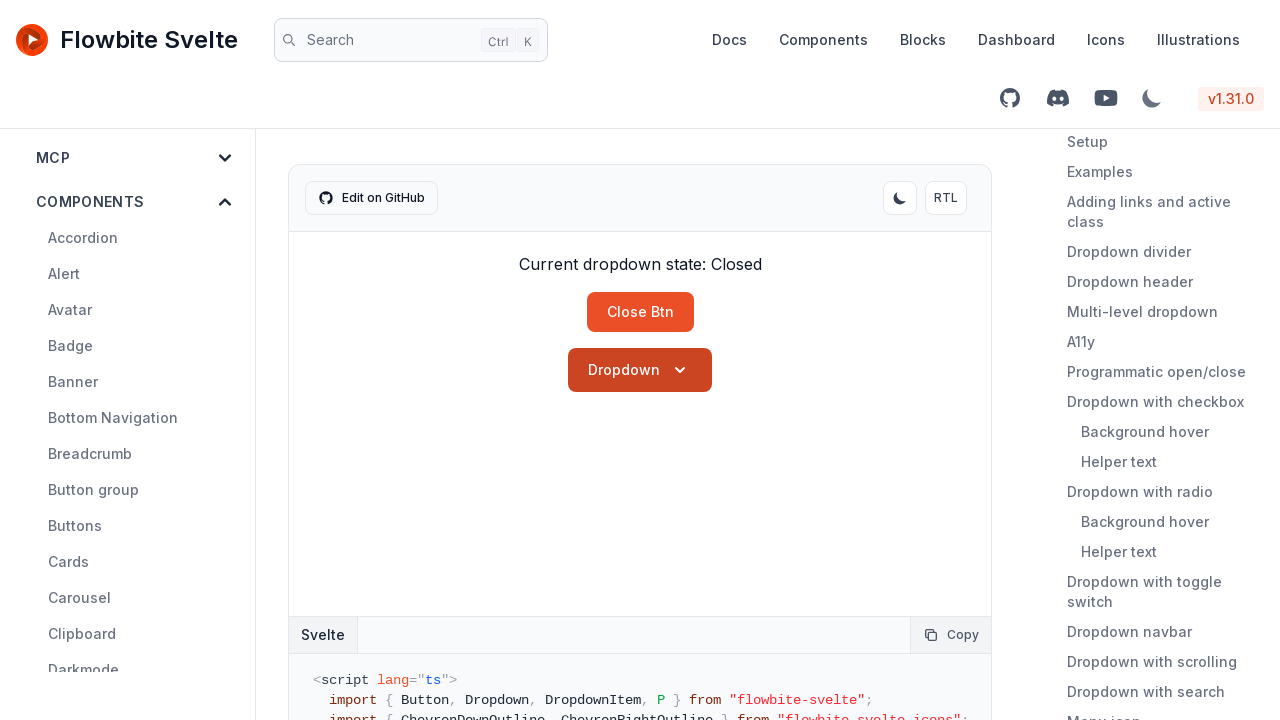

Verified h1 text is 'Svelte Dropdown - Flowbite'
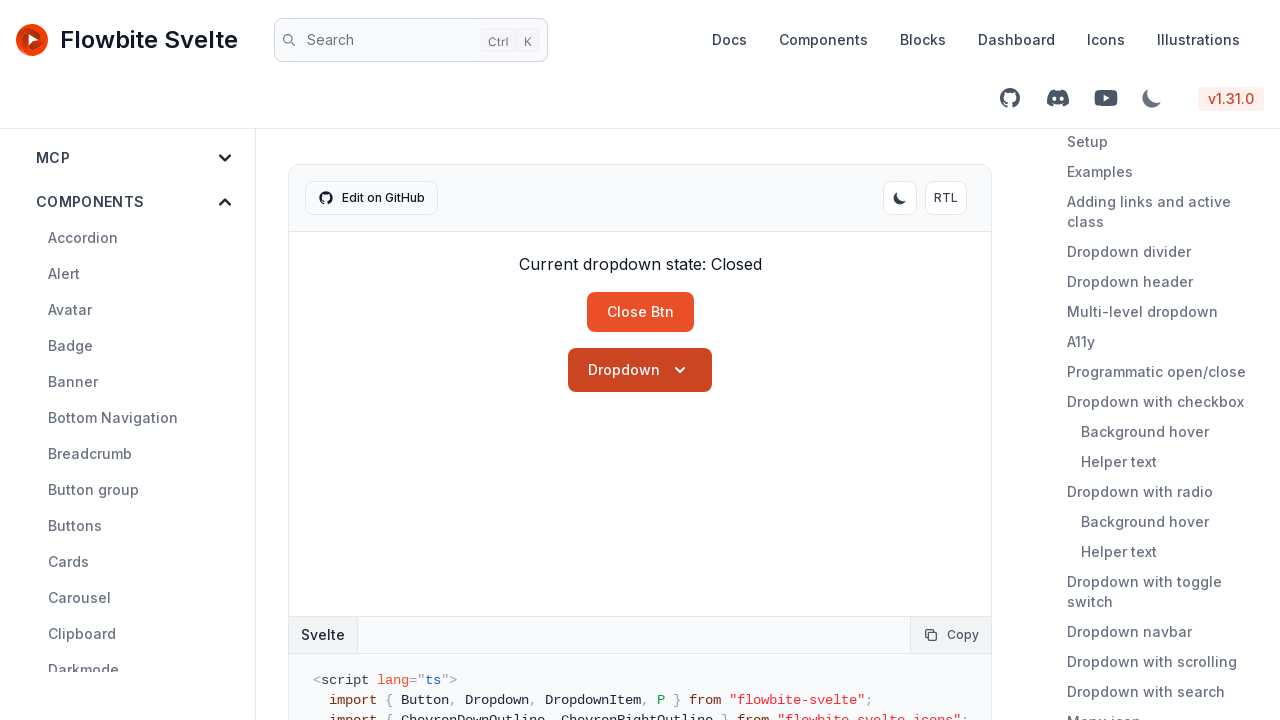

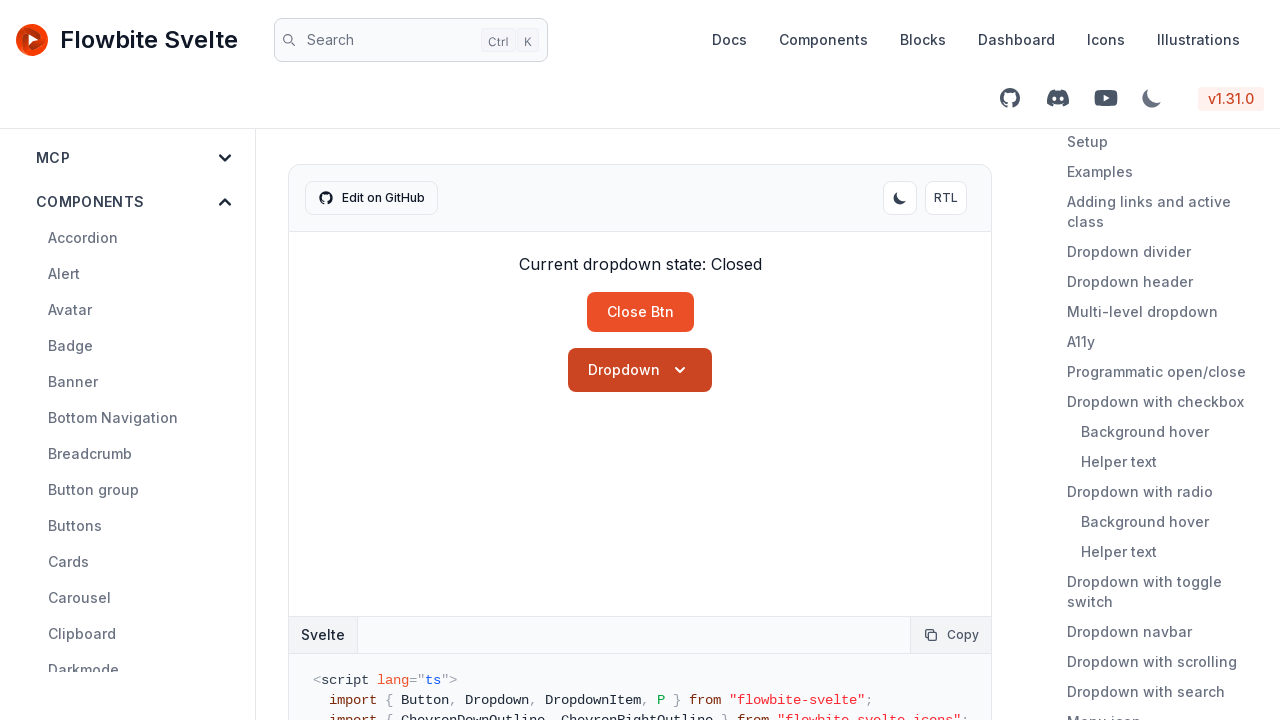